Tests the combined green and blue loading functionality by clicking the start button and verifying multiple loading state transitions until both colors complete loading.

Starting URL: https://kristinek.github.io/site/examples/loading_color

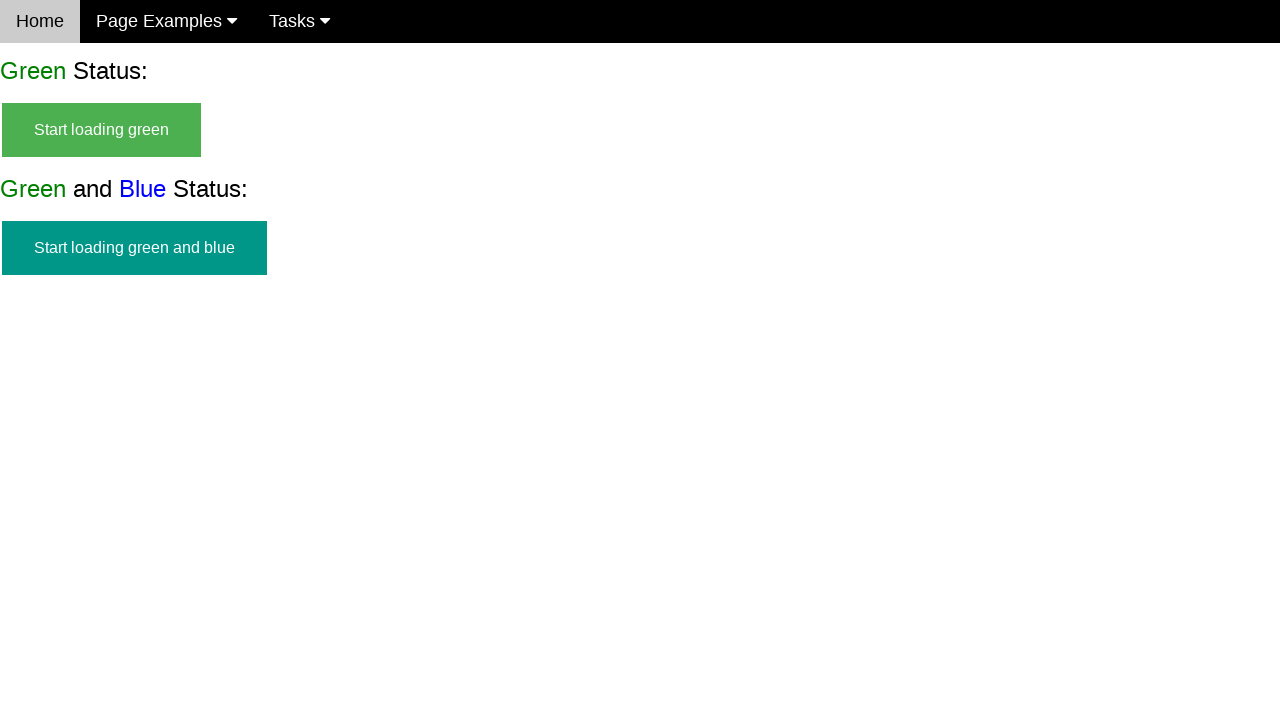

Start green and blue button appeared and is visible
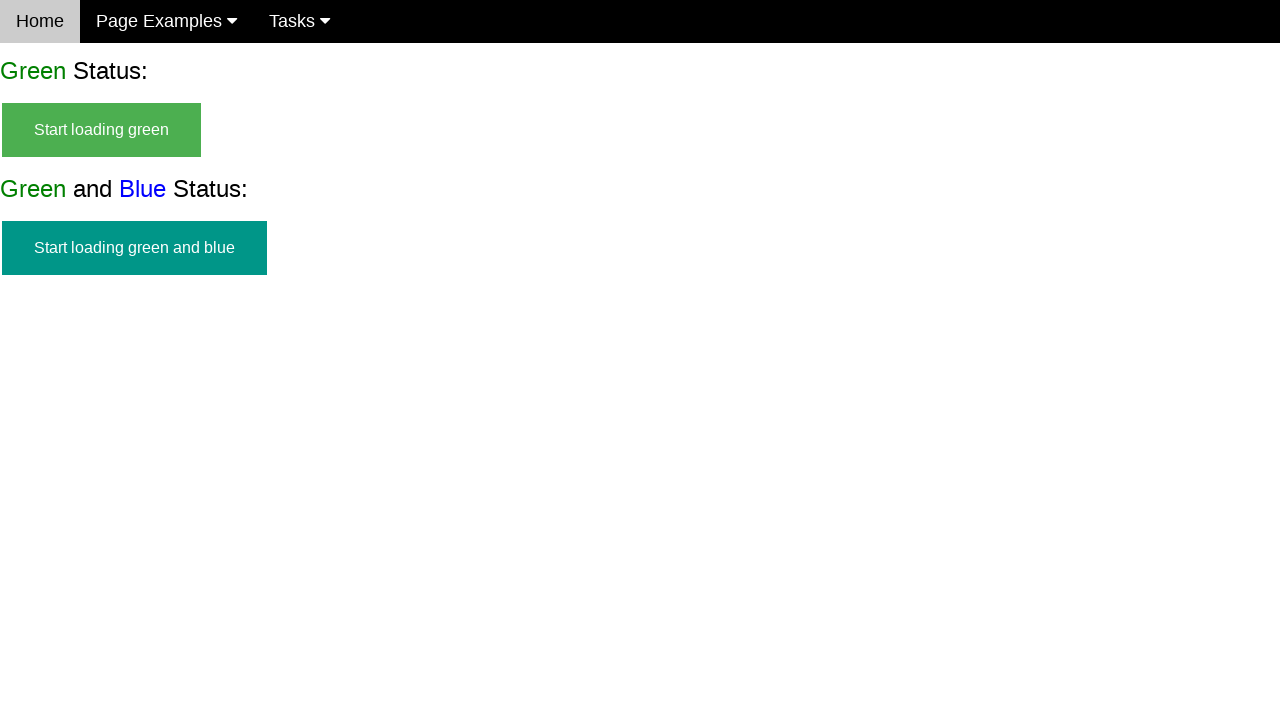

Clicked start green and blue button at (134, 248) on #start_green_and_blue
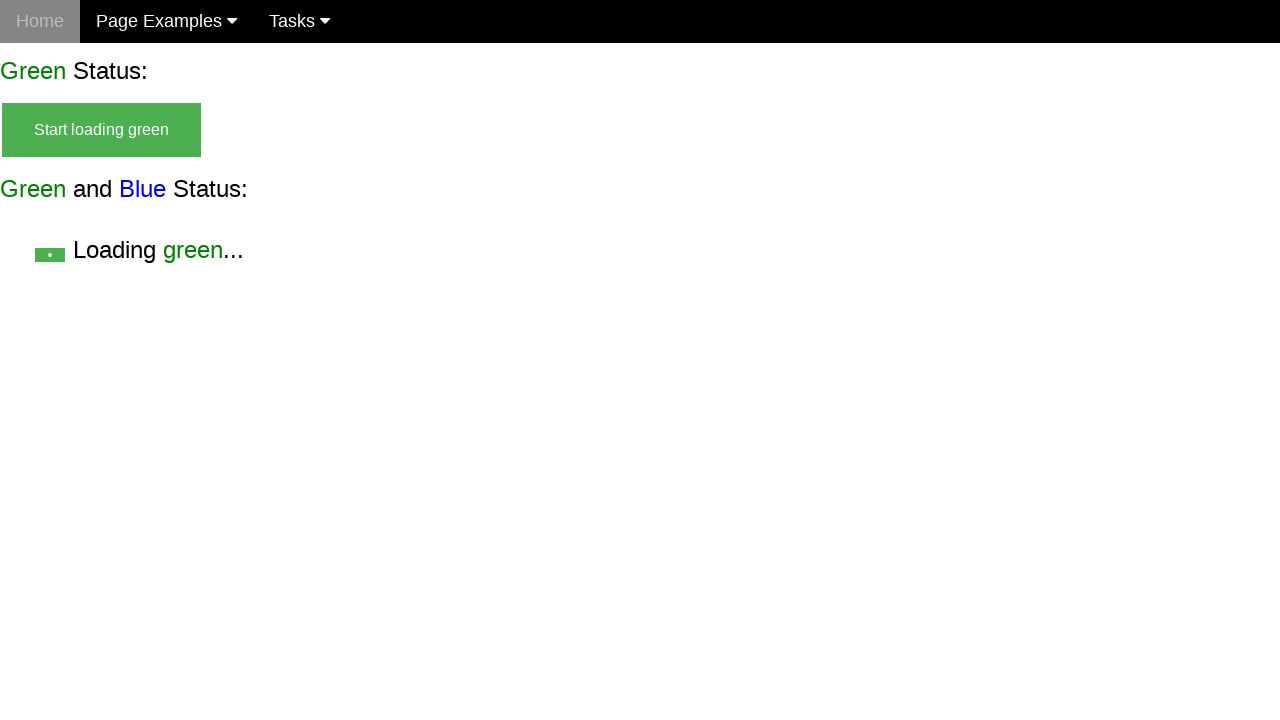

Verified start button is hidden after click
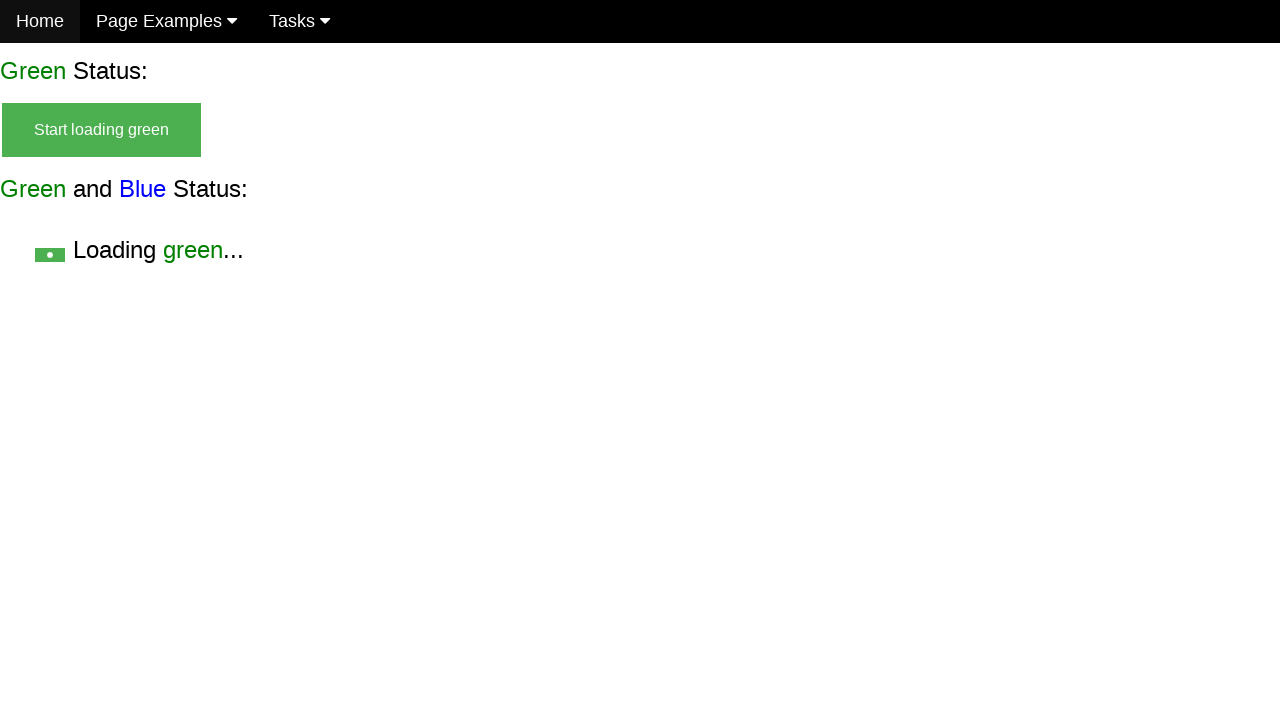

Verified loading green without blue is visible
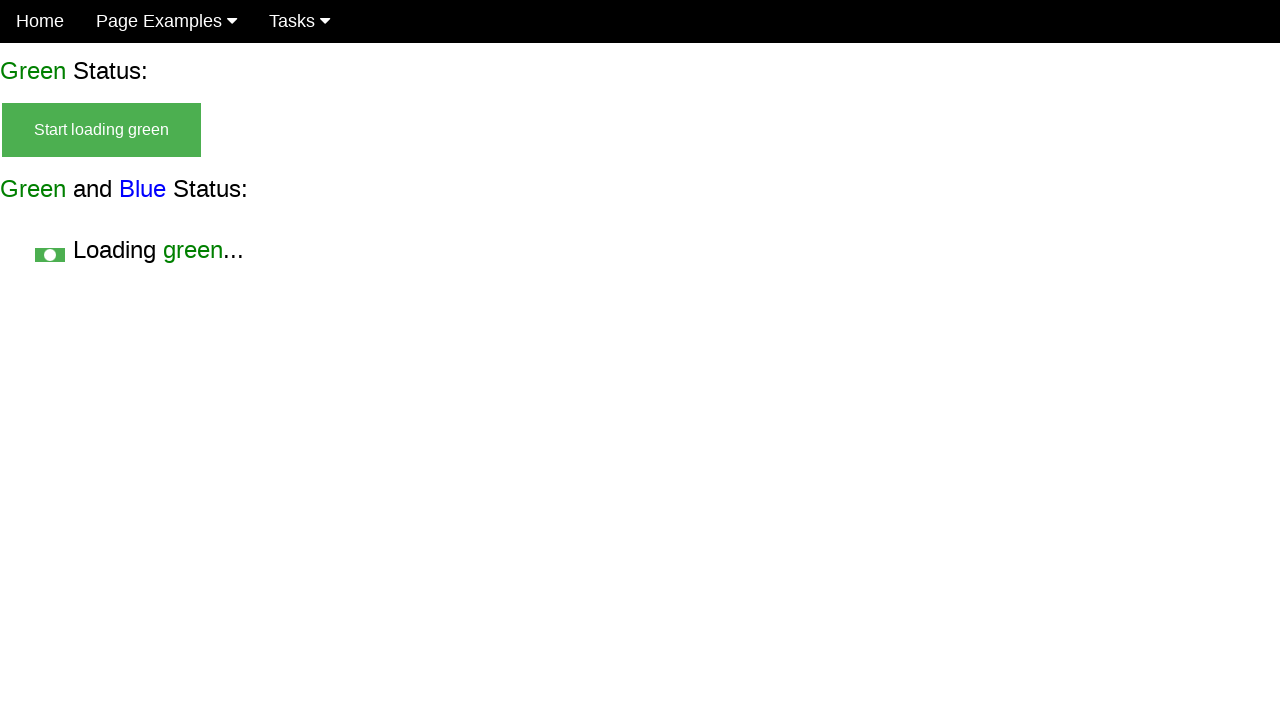

Loading green with blue state appeared
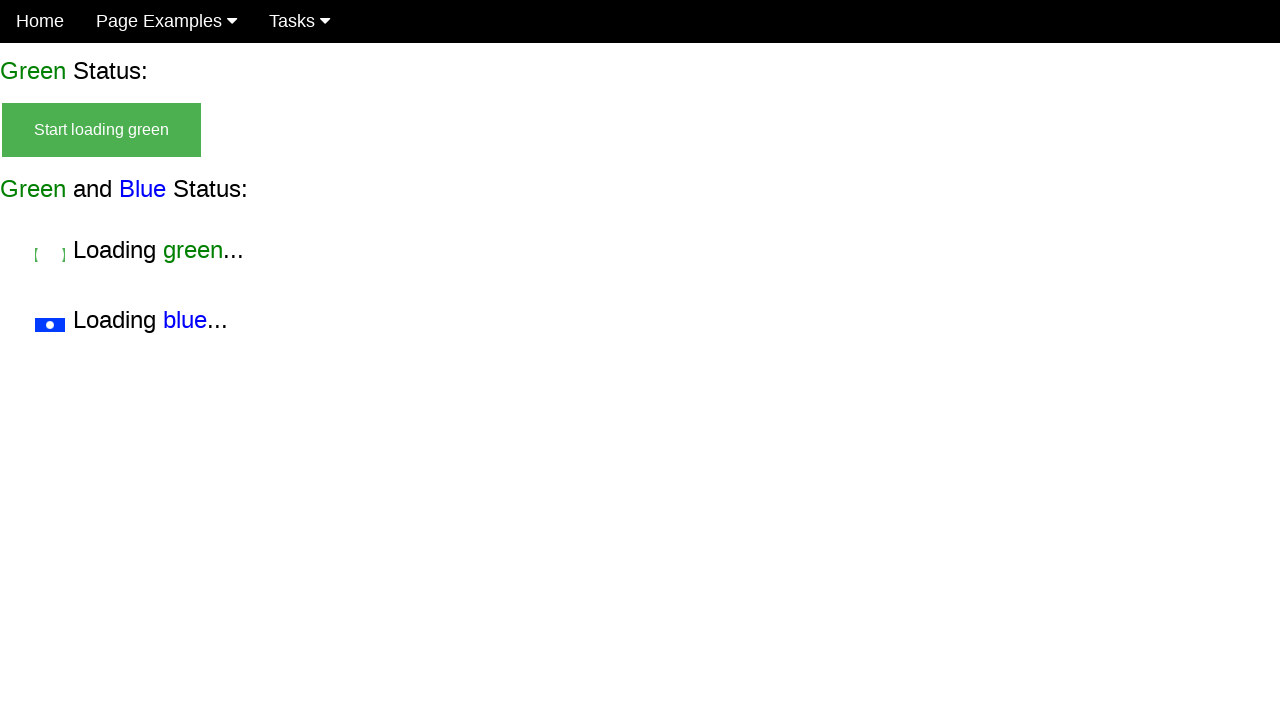

Verified start button remains hidden
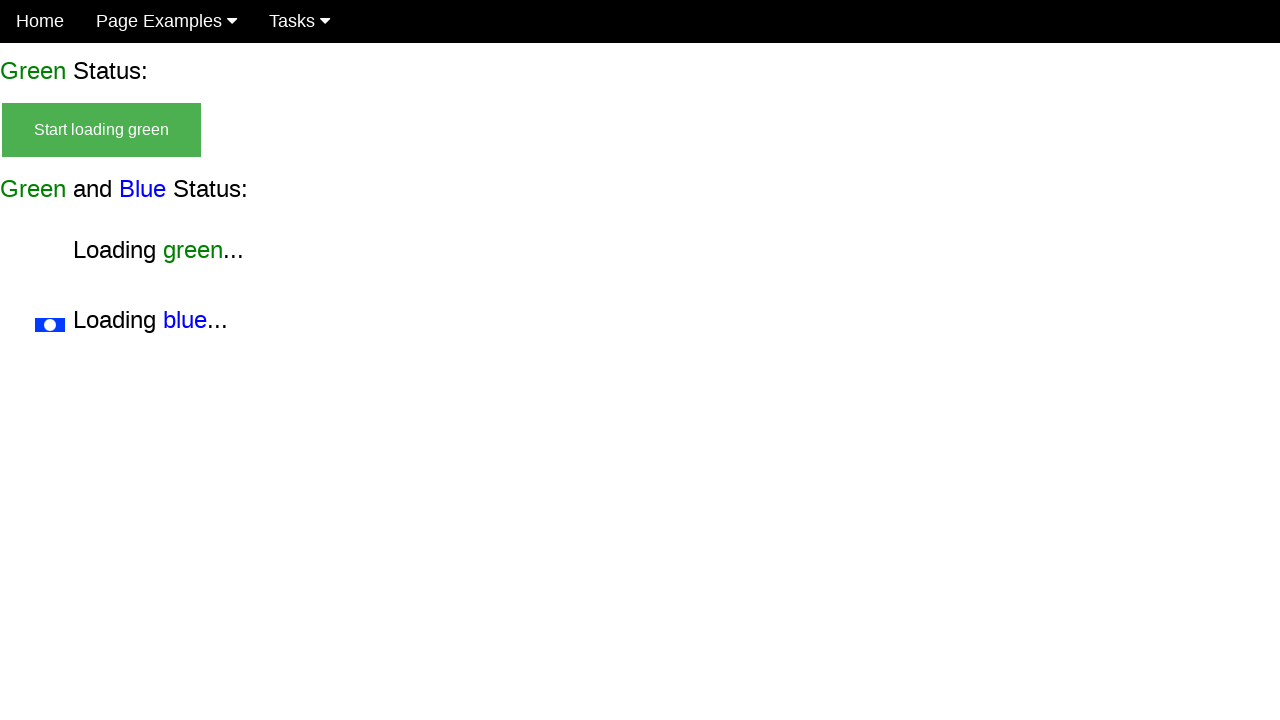

Verified loading green without blue is still visible
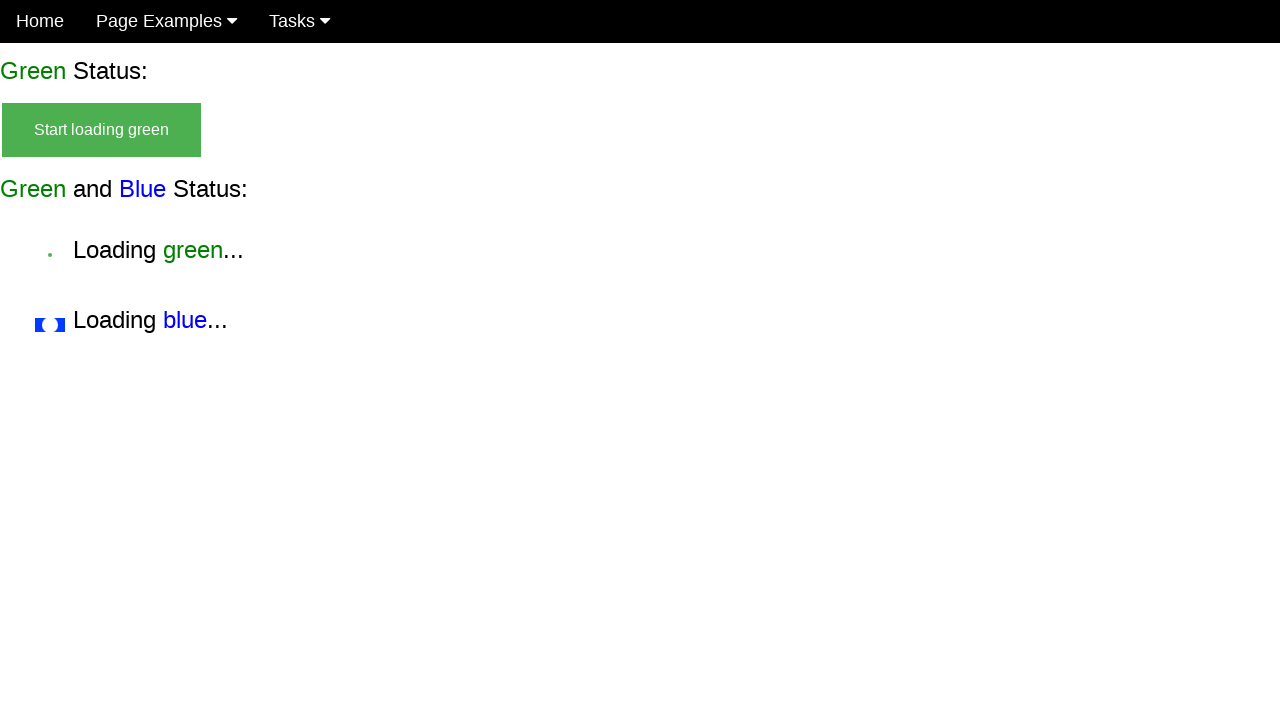

Verified loading green with blue is visible
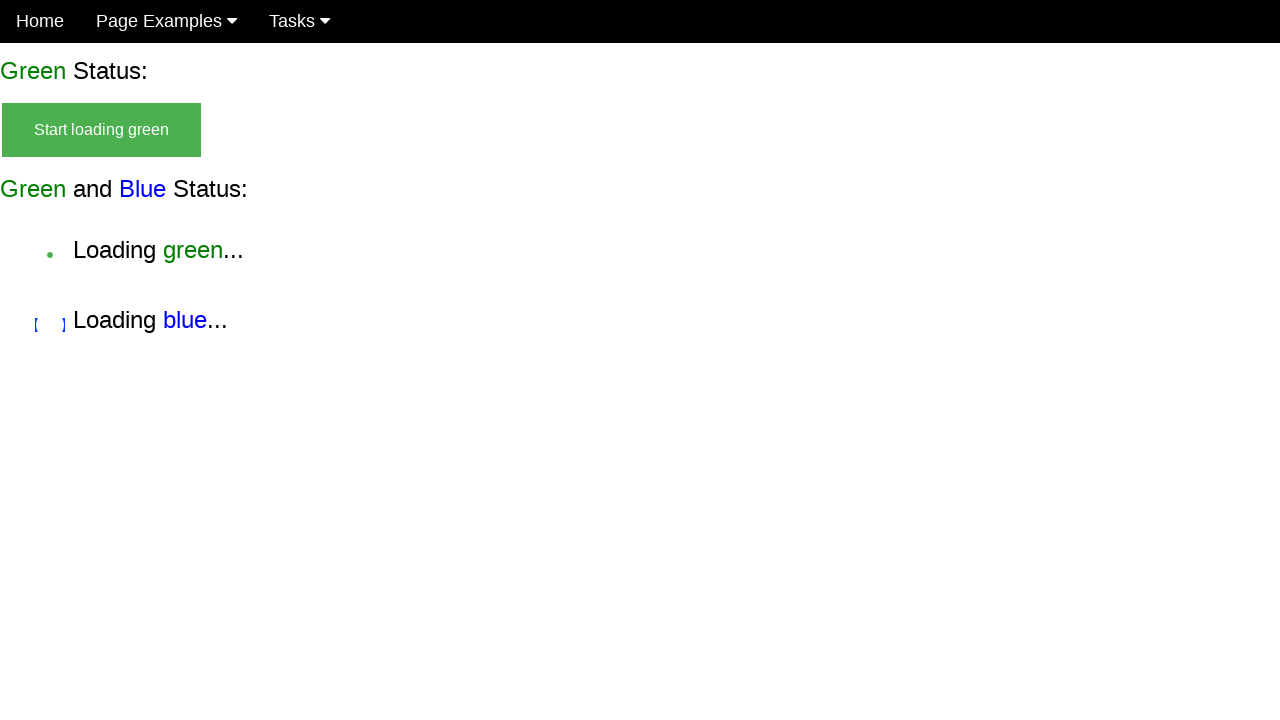

Loading blue without green state appeared (green finished)
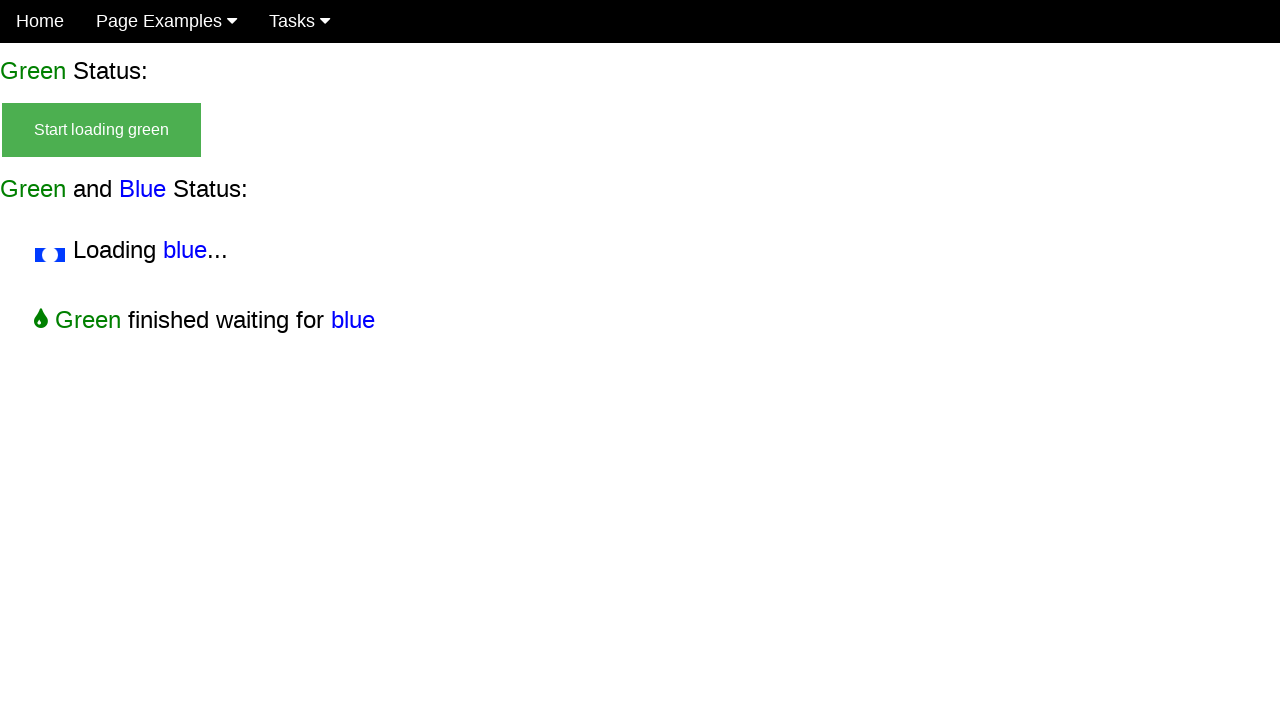

Verified start button is still hidden
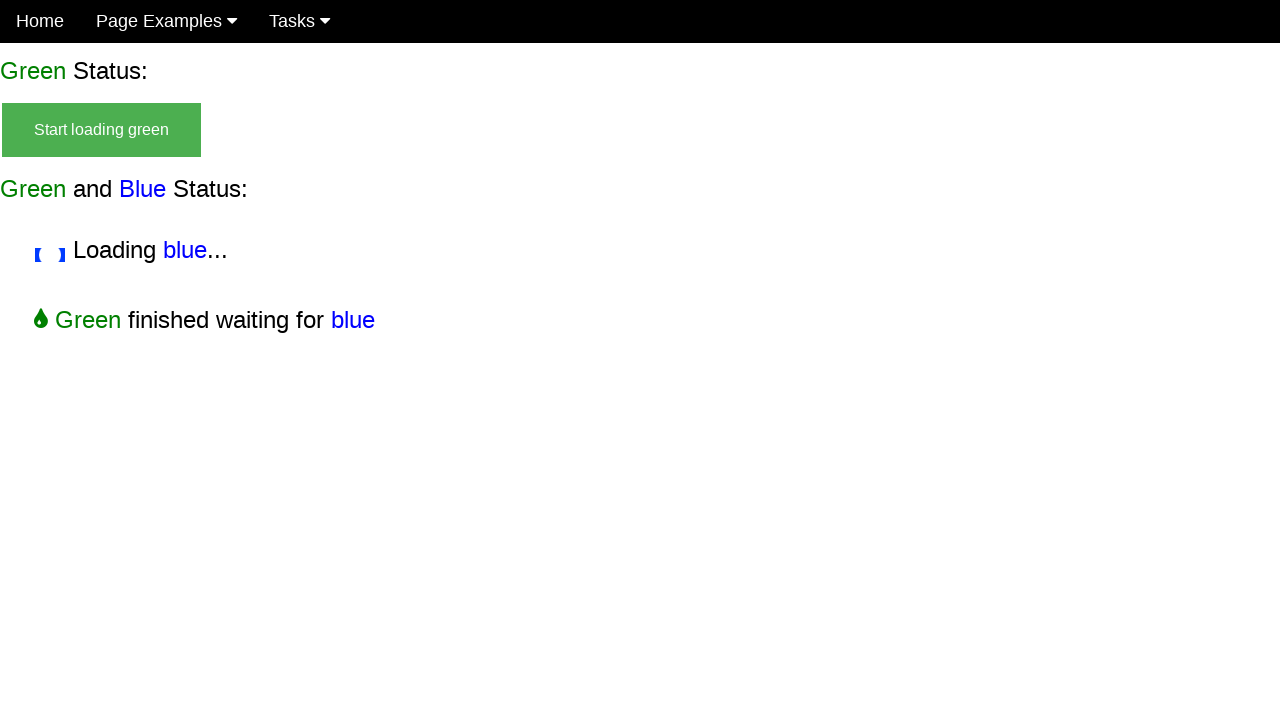

Verified loading green without blue is no longer visible
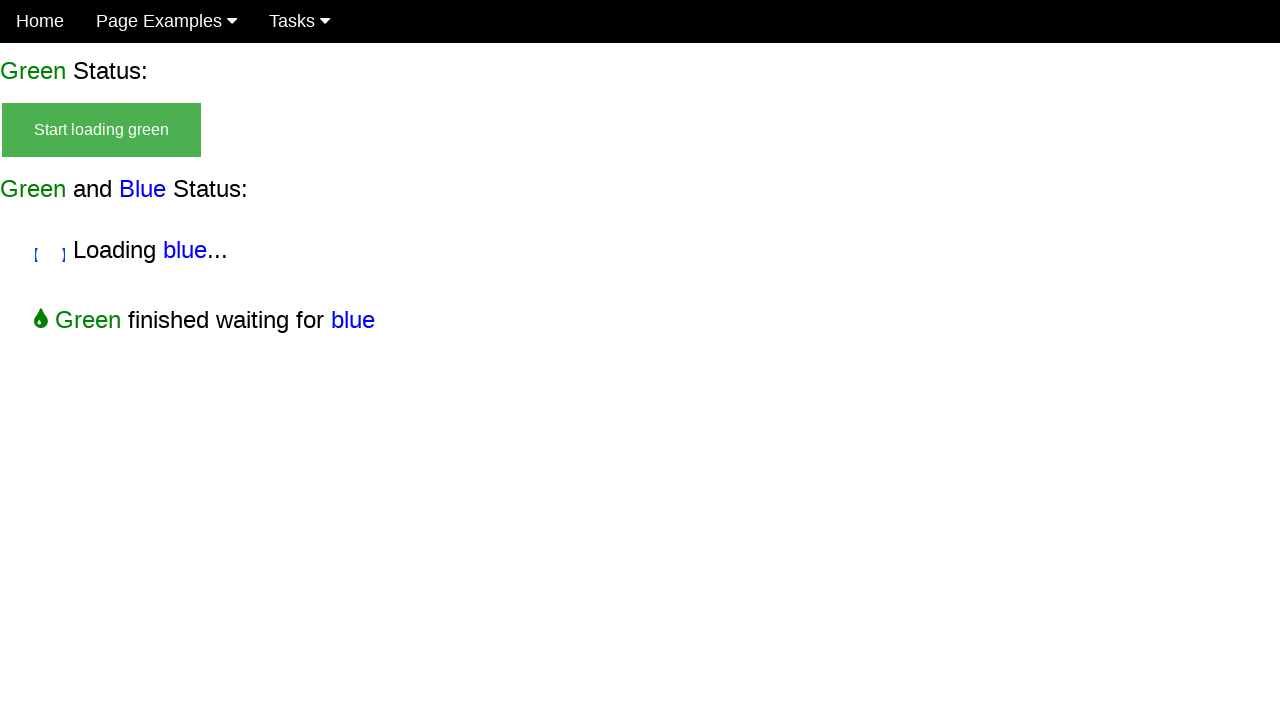

Verified loading green with blue is still visible
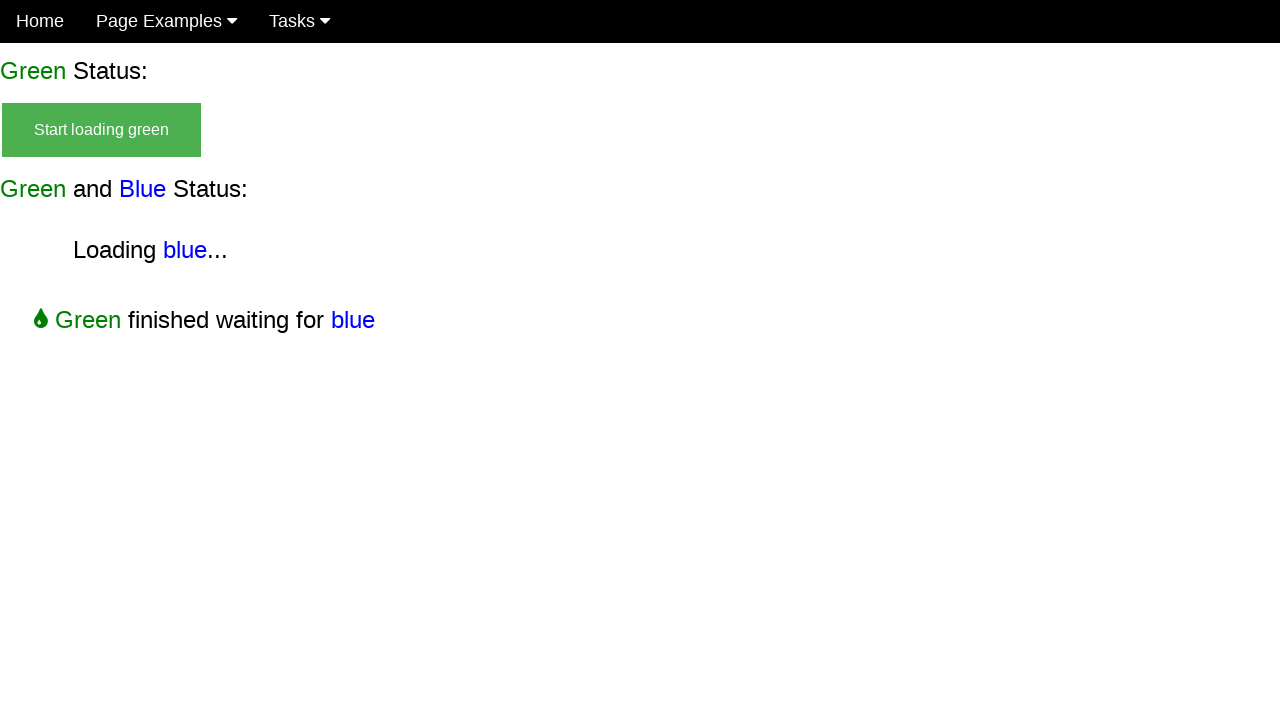

Verified loading blue without green is visible
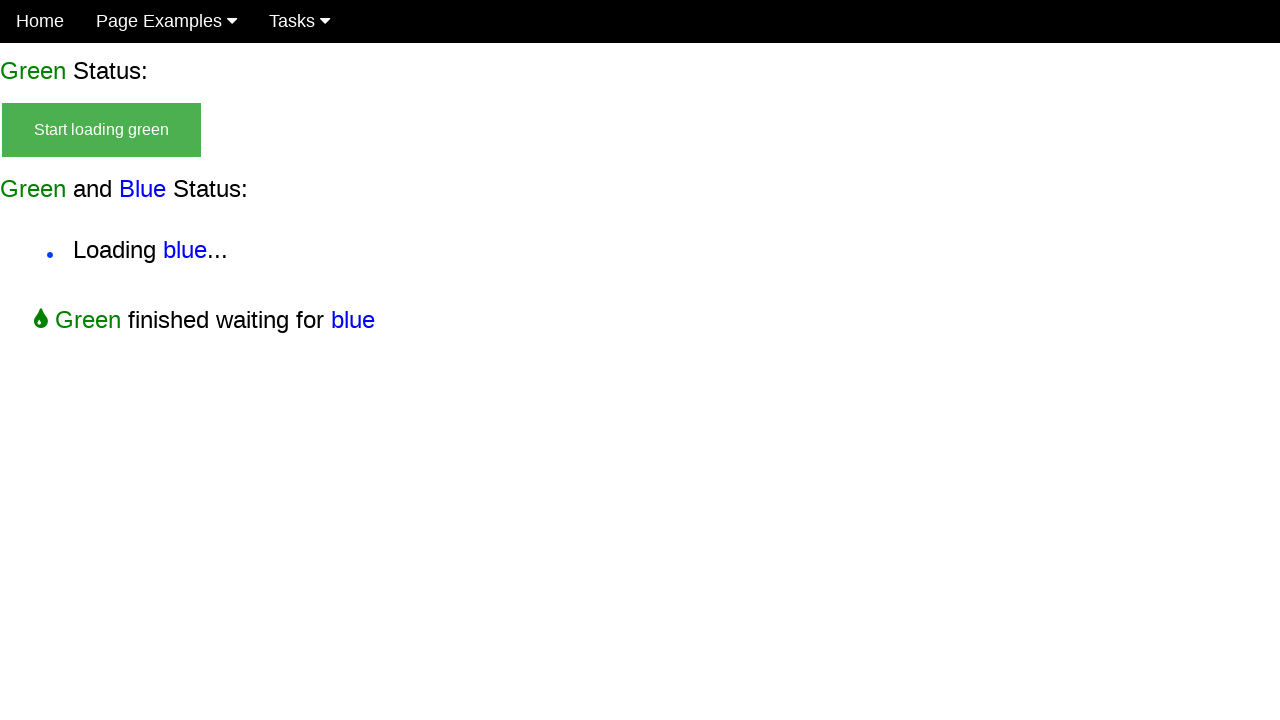

Final success state appeared (both colors finished loading)
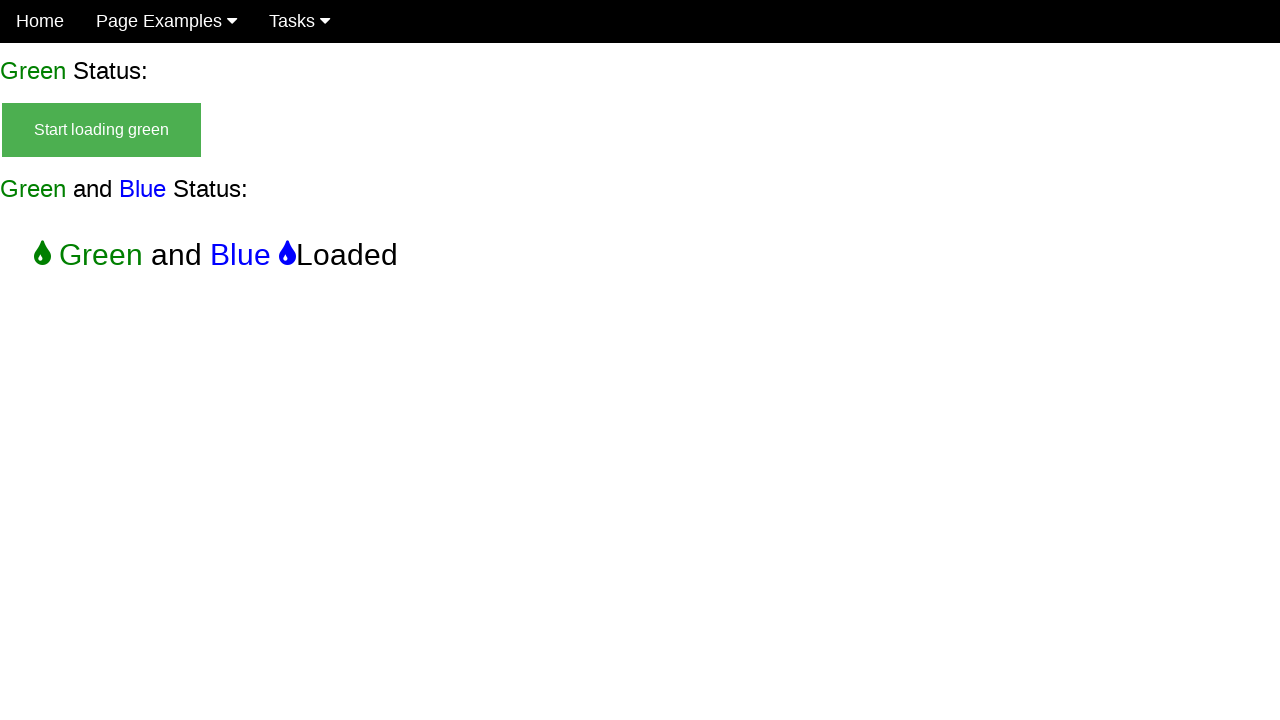

Verified start button is hidden in final state
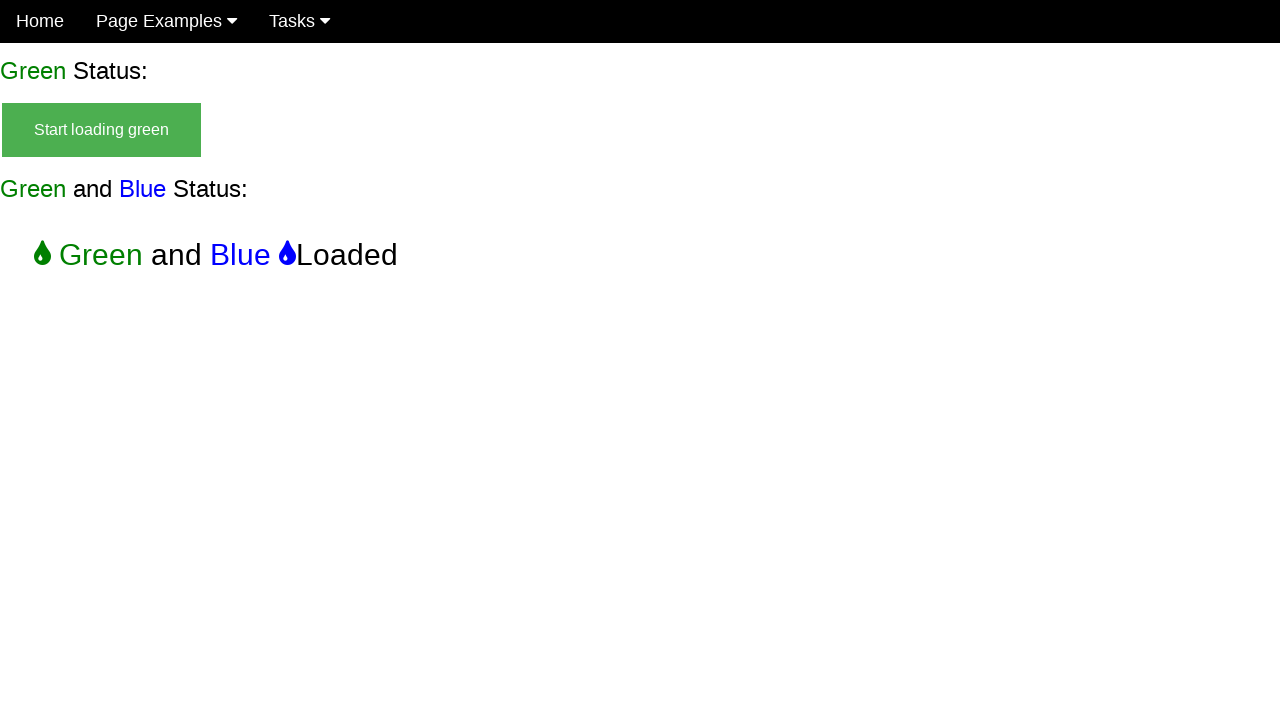

Verified loading green without blue is hidden in final state
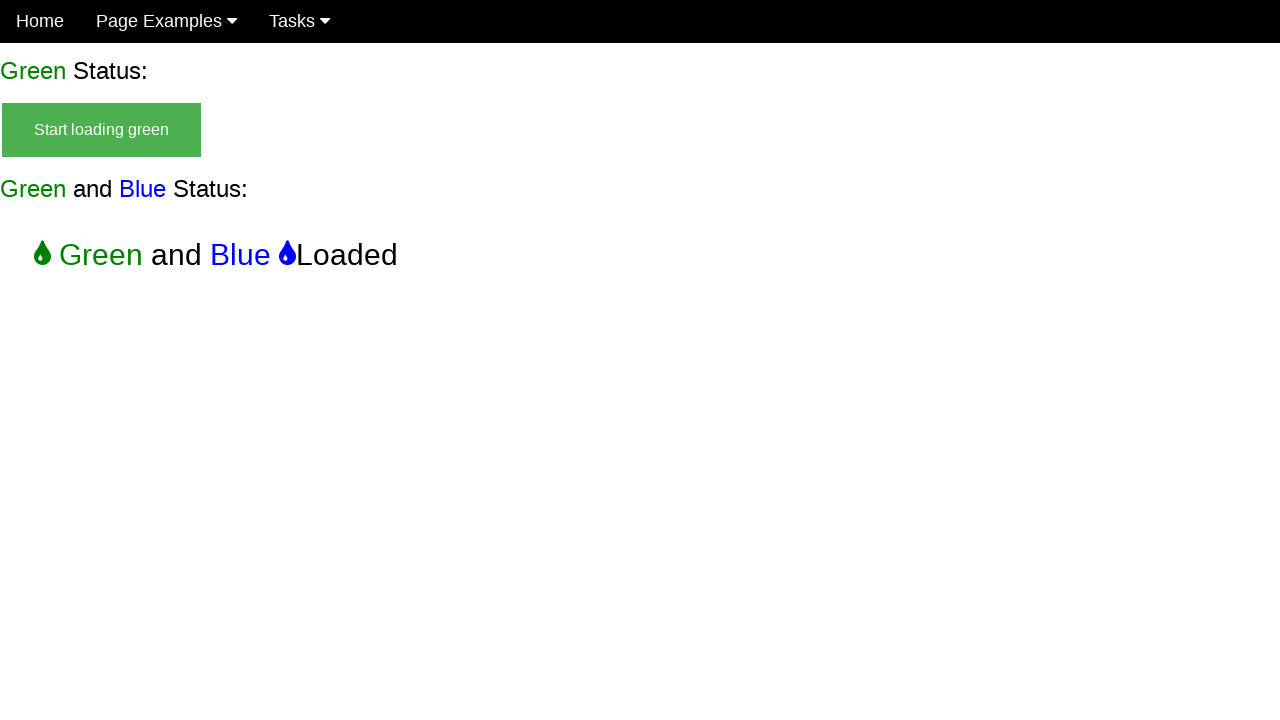

Verified loading green with blue is hidden in final state
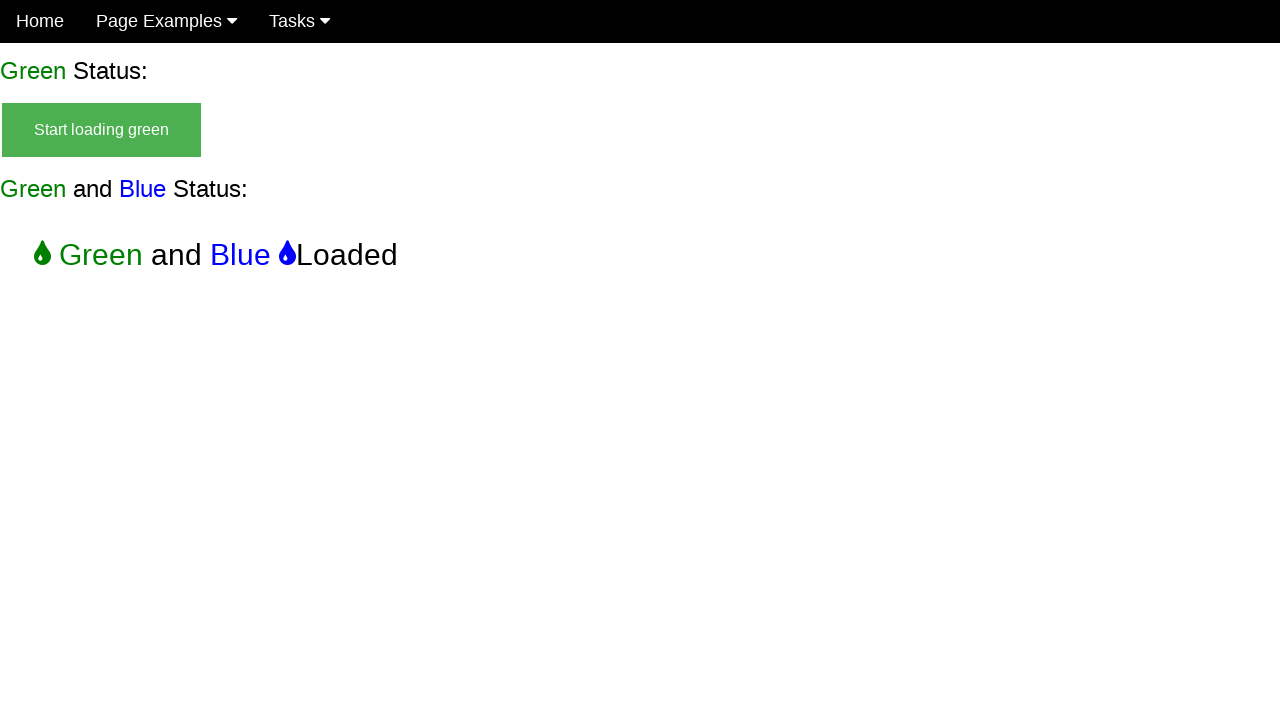

Verified loading blue without green is hidden in final state
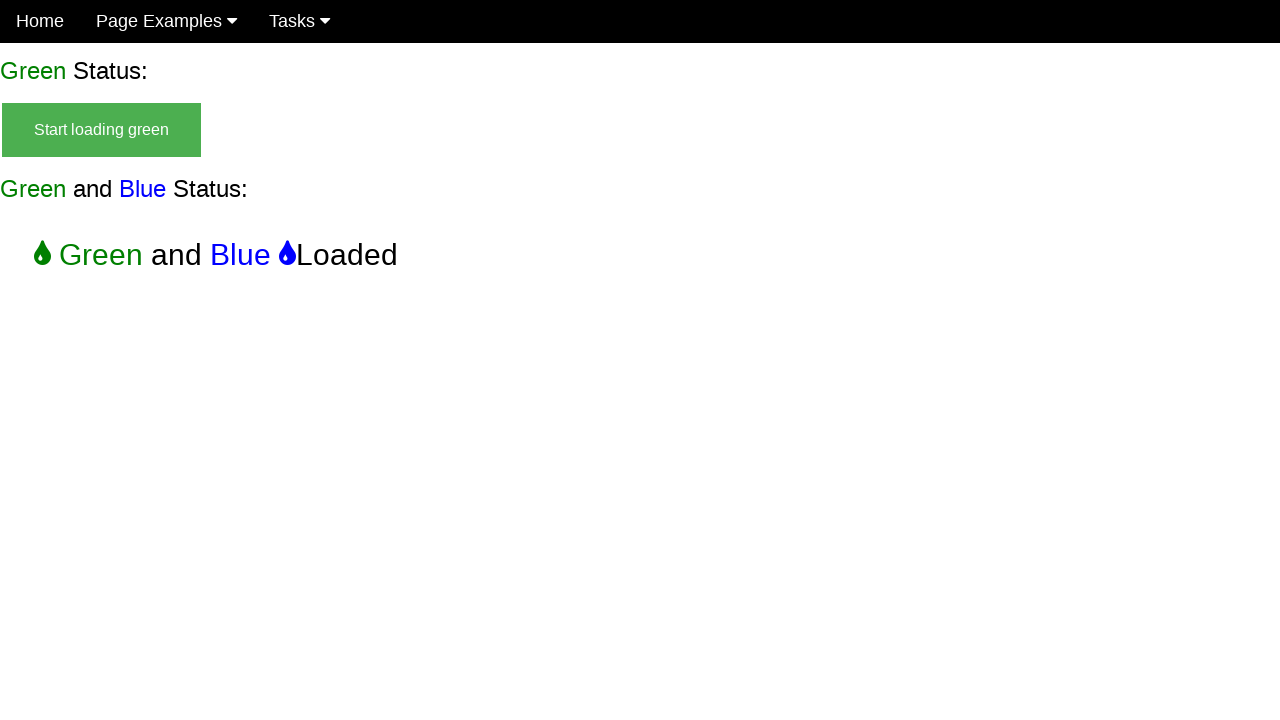

Verified finish green and blue success message is visible
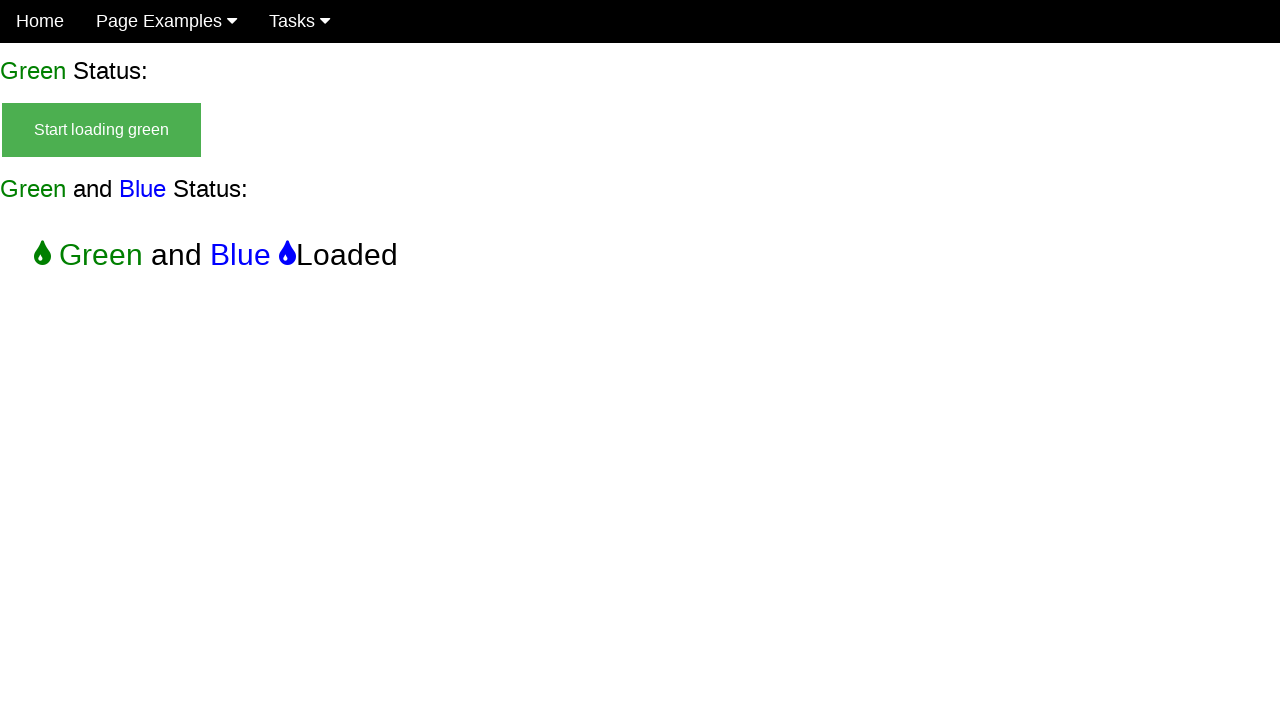

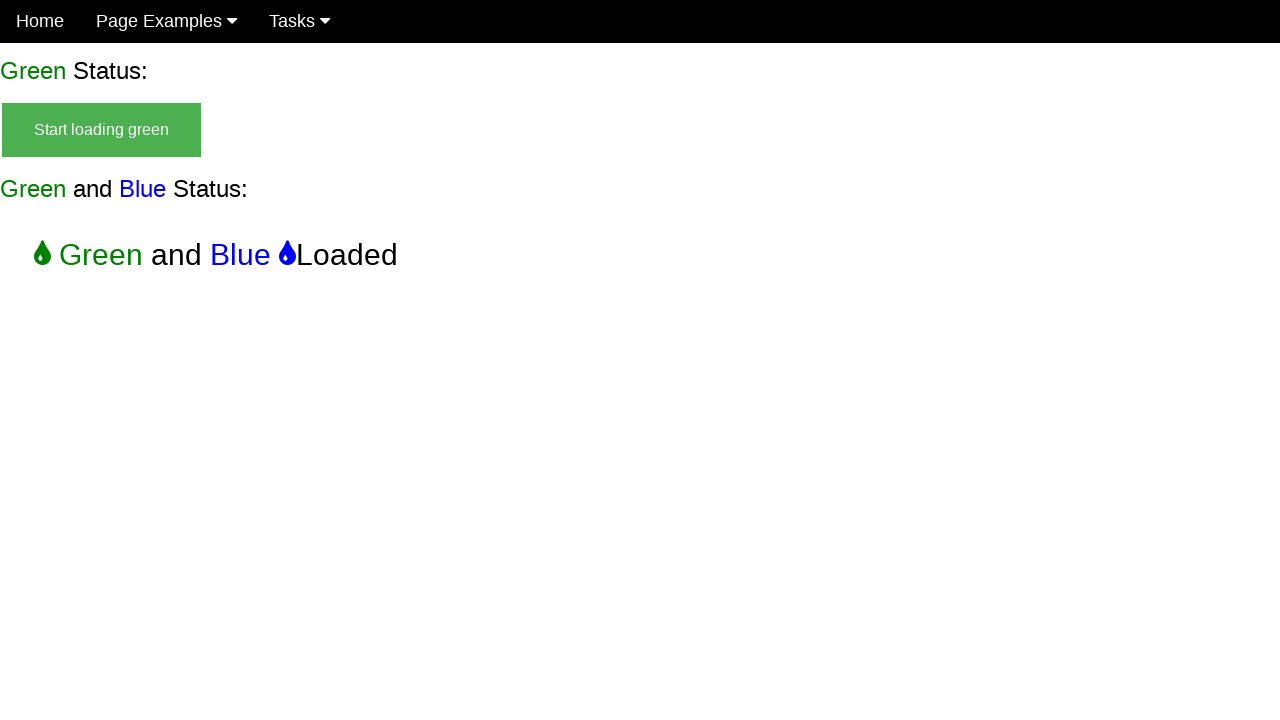